Tests a math quiz form by reading two numbers from the page, calculating their sum, selecting the result from a dropdown, and submitting the form

Starting URL: http://suninjuly.github.io/selects1.html

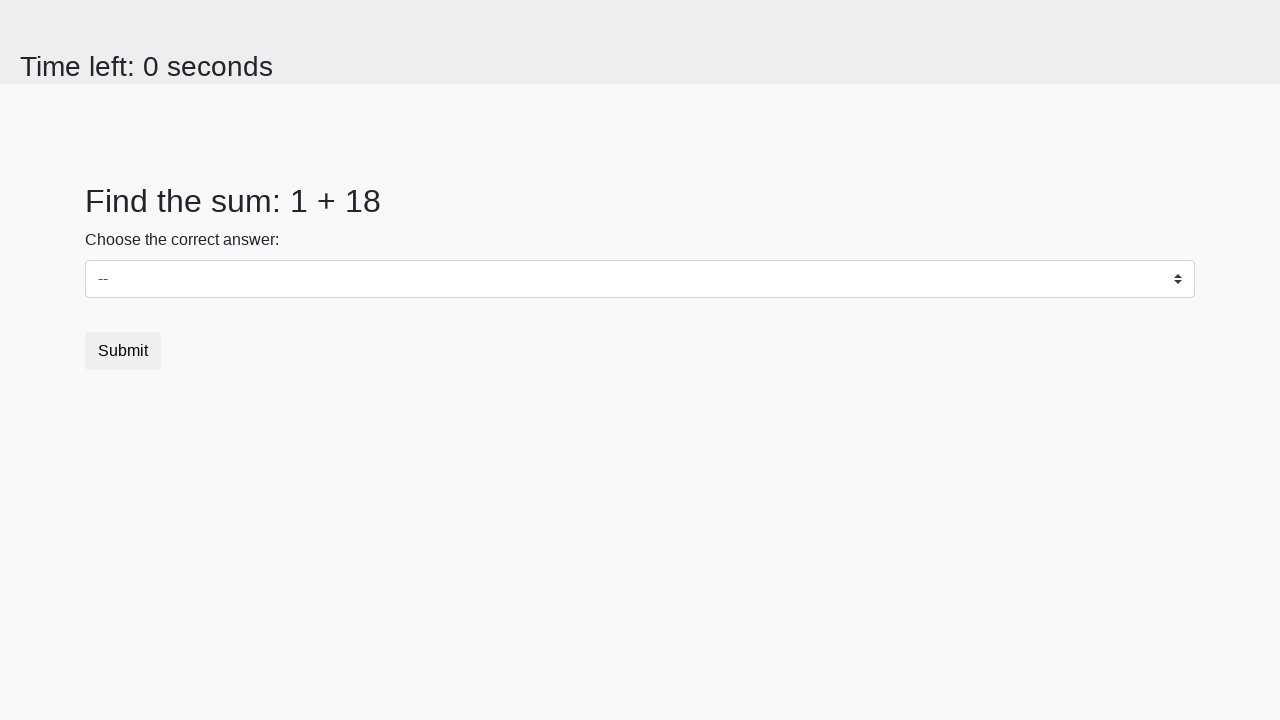

Read first number from #num1 element
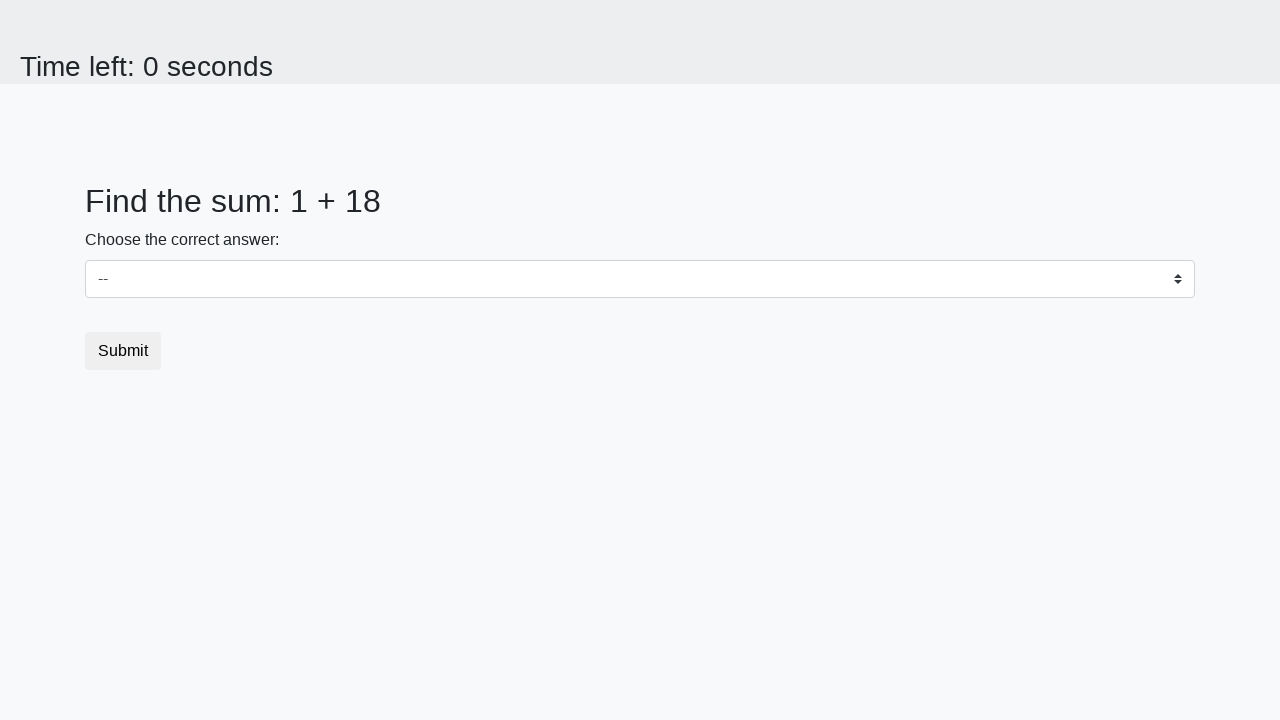

Read second number from #num2 element
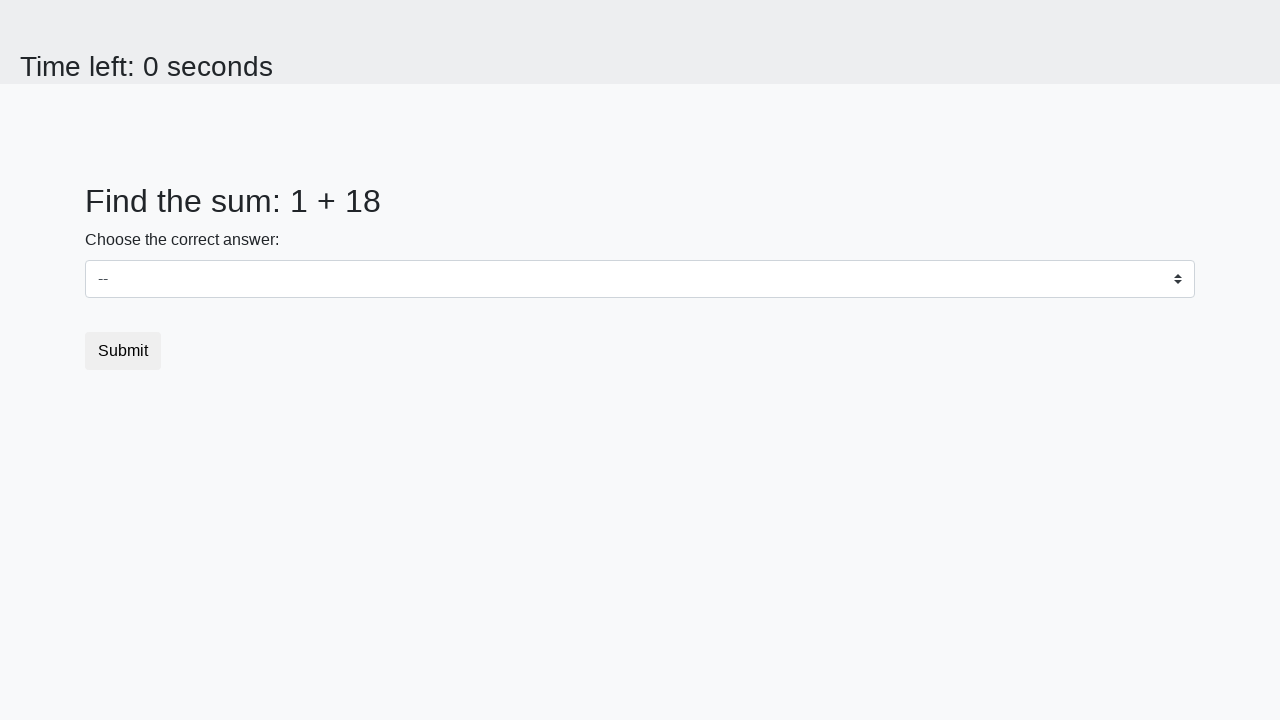

Calculated sum: 1 + 18 = 19
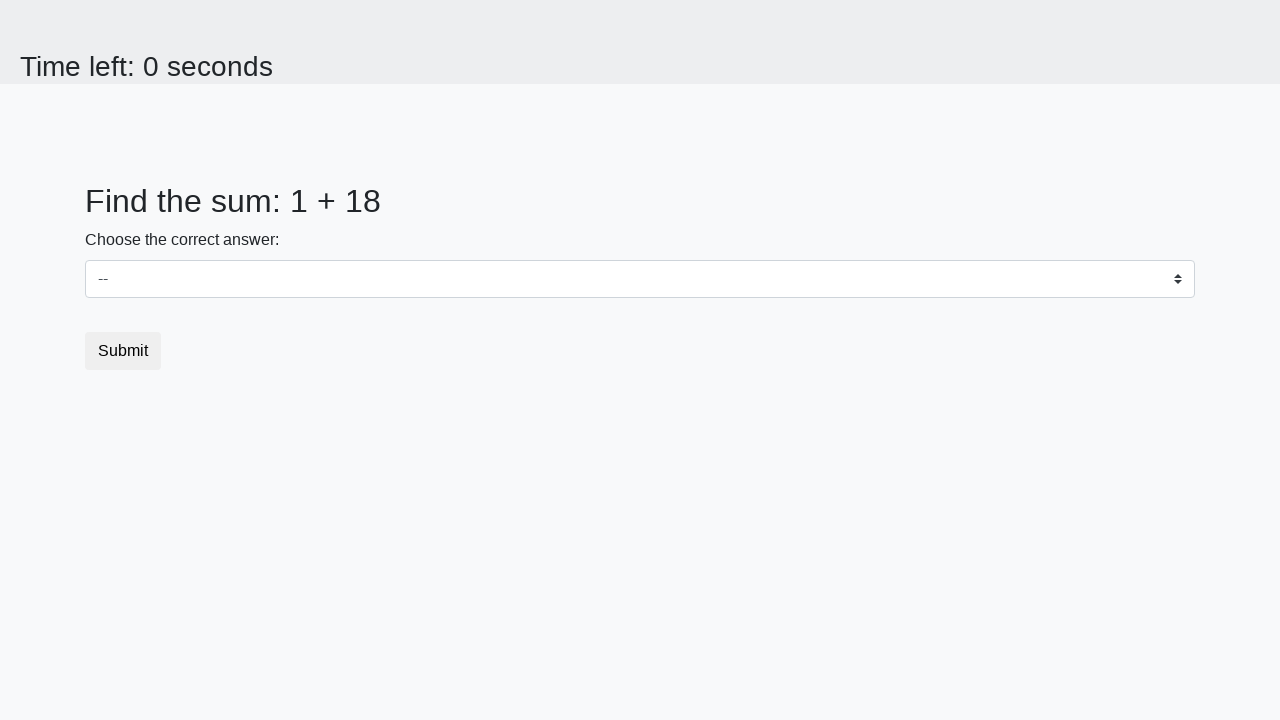

Selected value 19 from dropdown on select
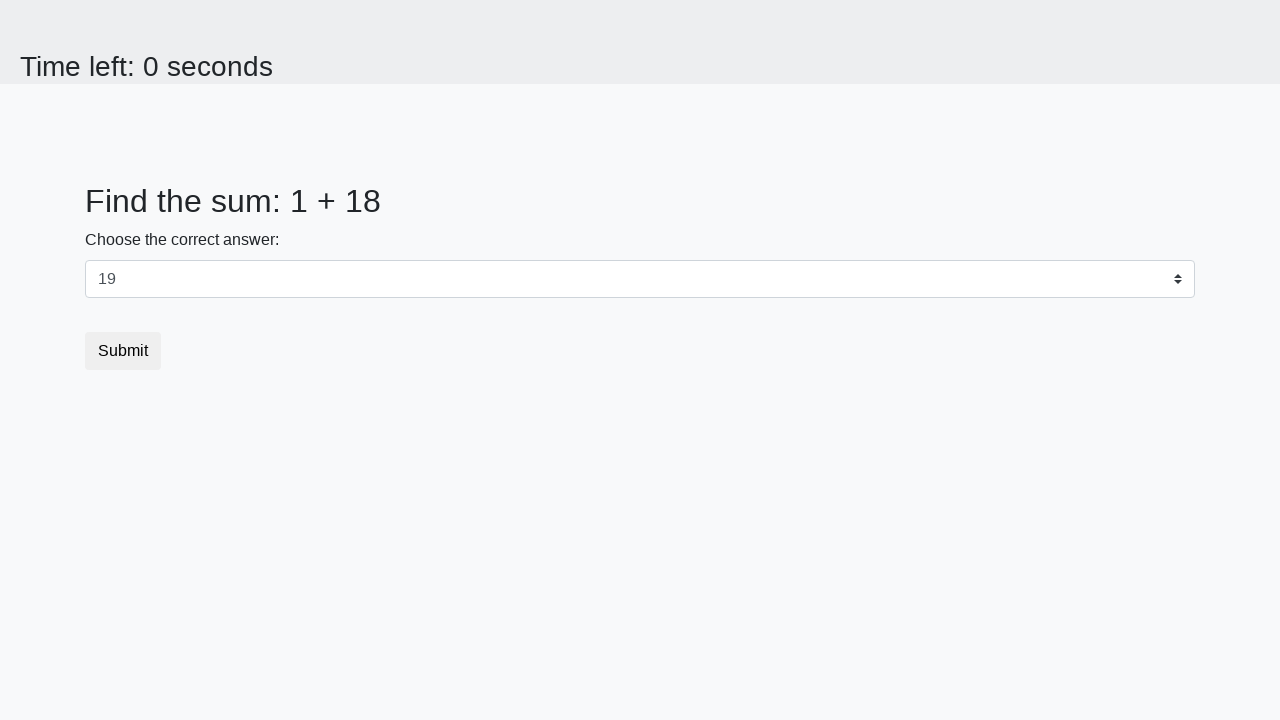

Clicked Submit button to submit the form at (123, 351) on button:has-text('Submit')
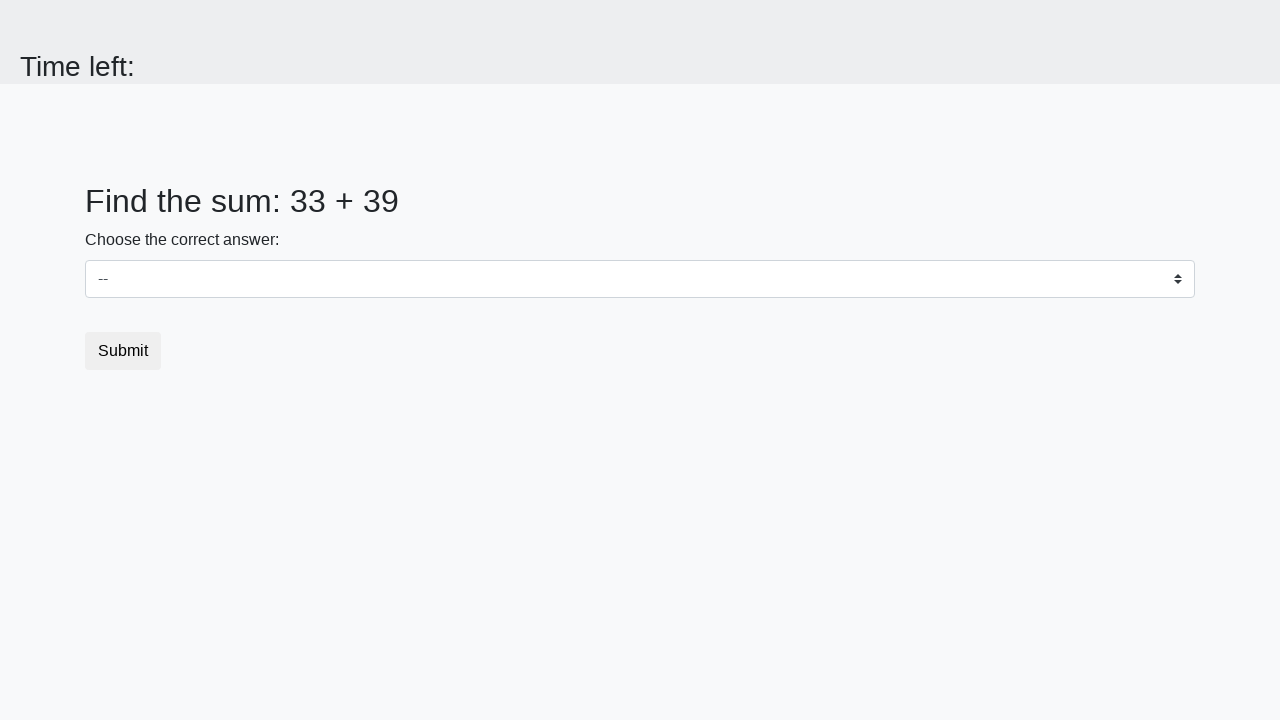

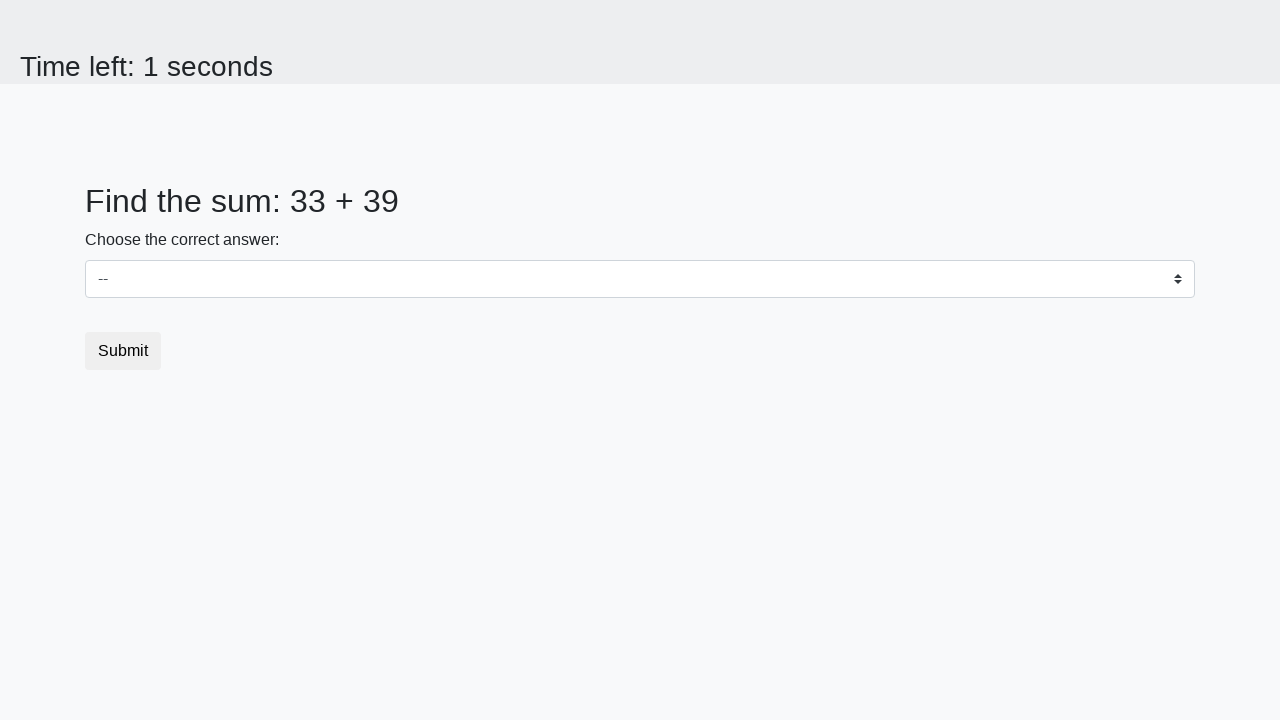